Tests hover functionality by hovering over an avatar image and verifying that additional user information (caption) becomes visible after the hover action.

Starting URL: http://the-internet.herokuapp.com/hovers

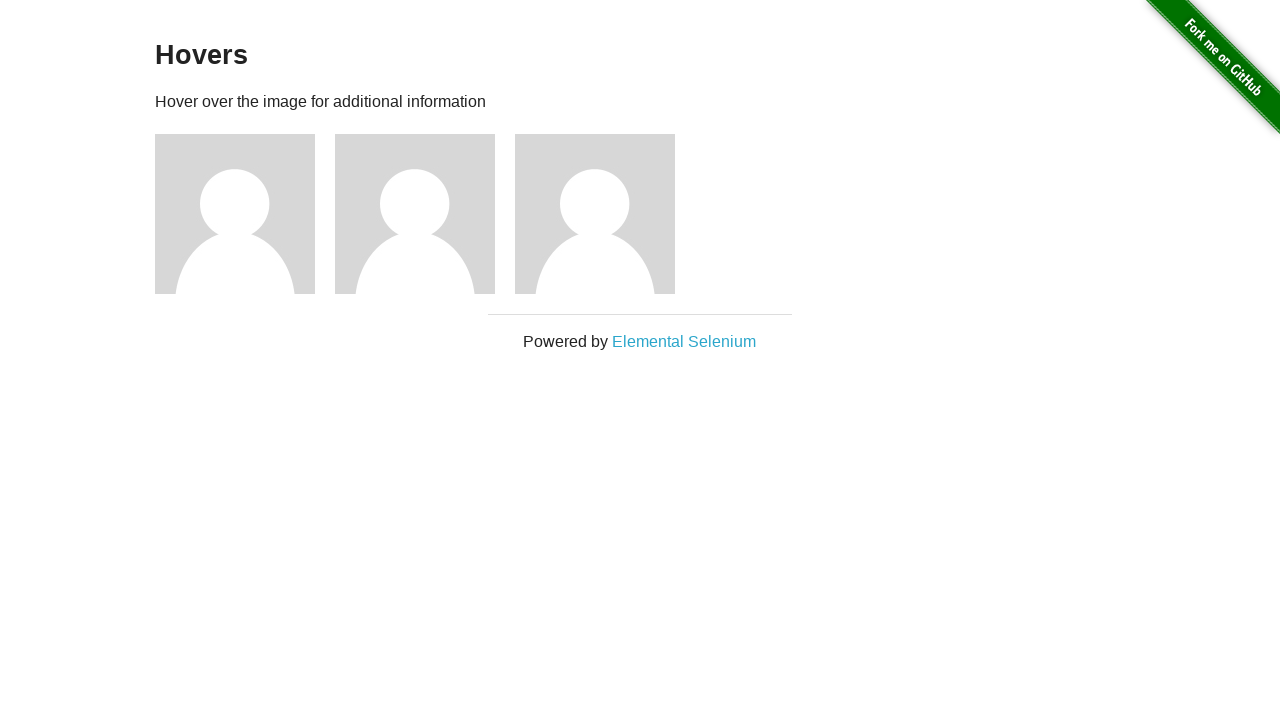

Navigated to hovers test page
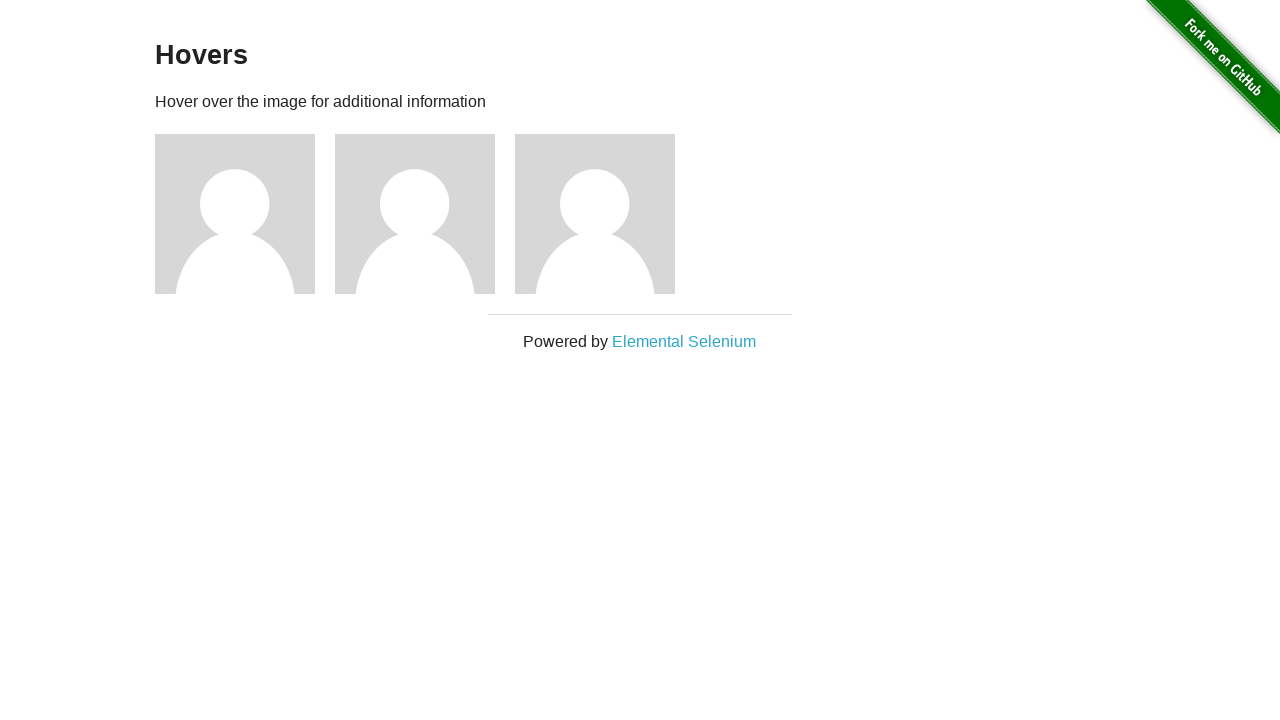

Located the first avatar element
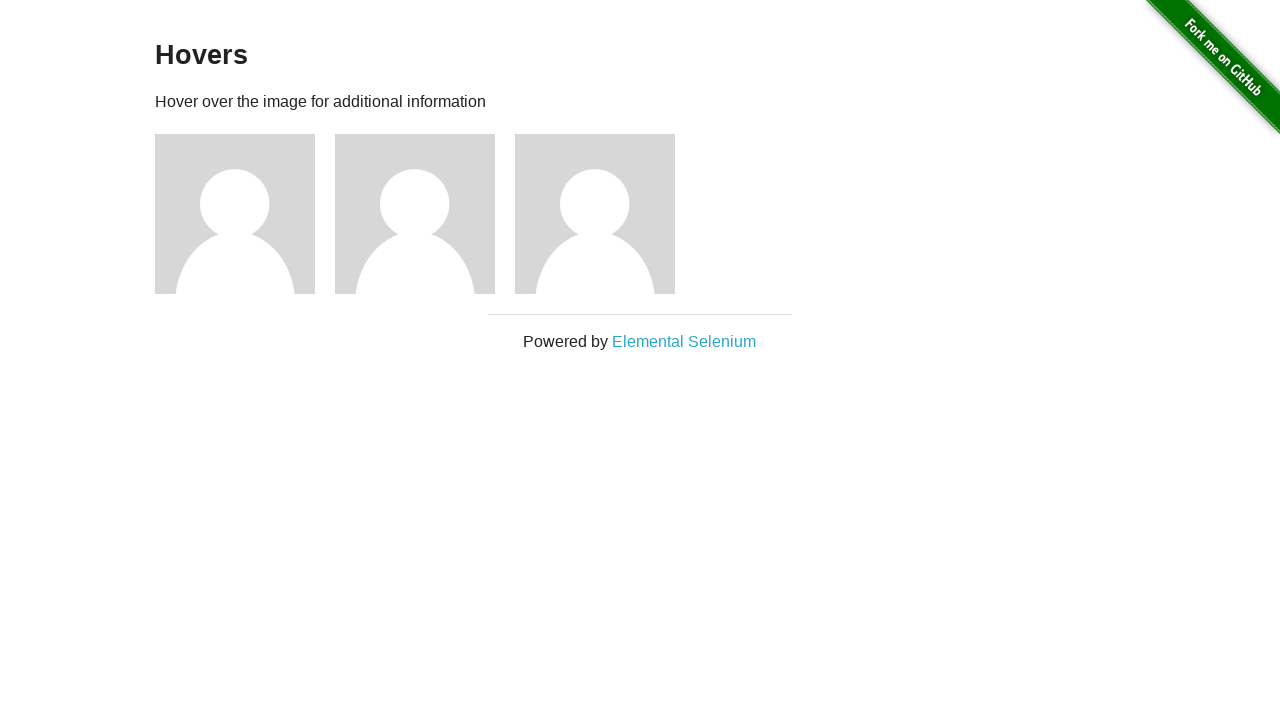

Hovered over the avatar image at (245, 214) on .figure >> nth=0
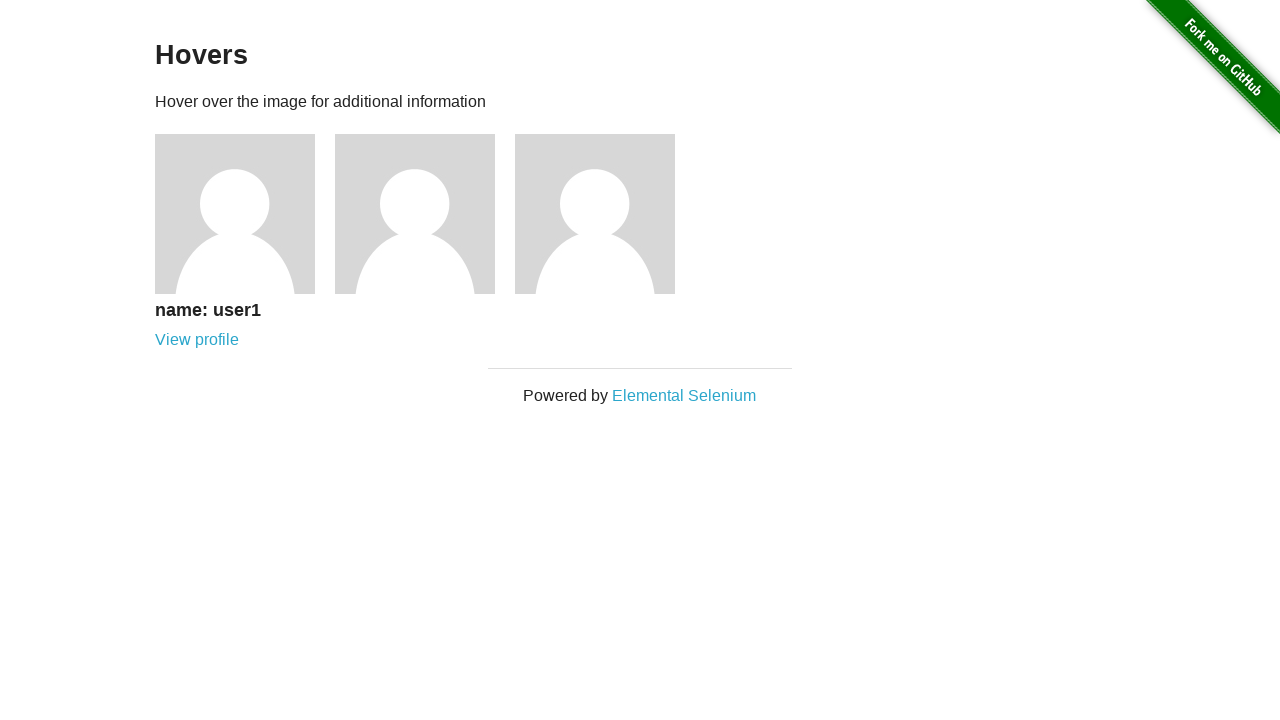

Caption became visible after hover
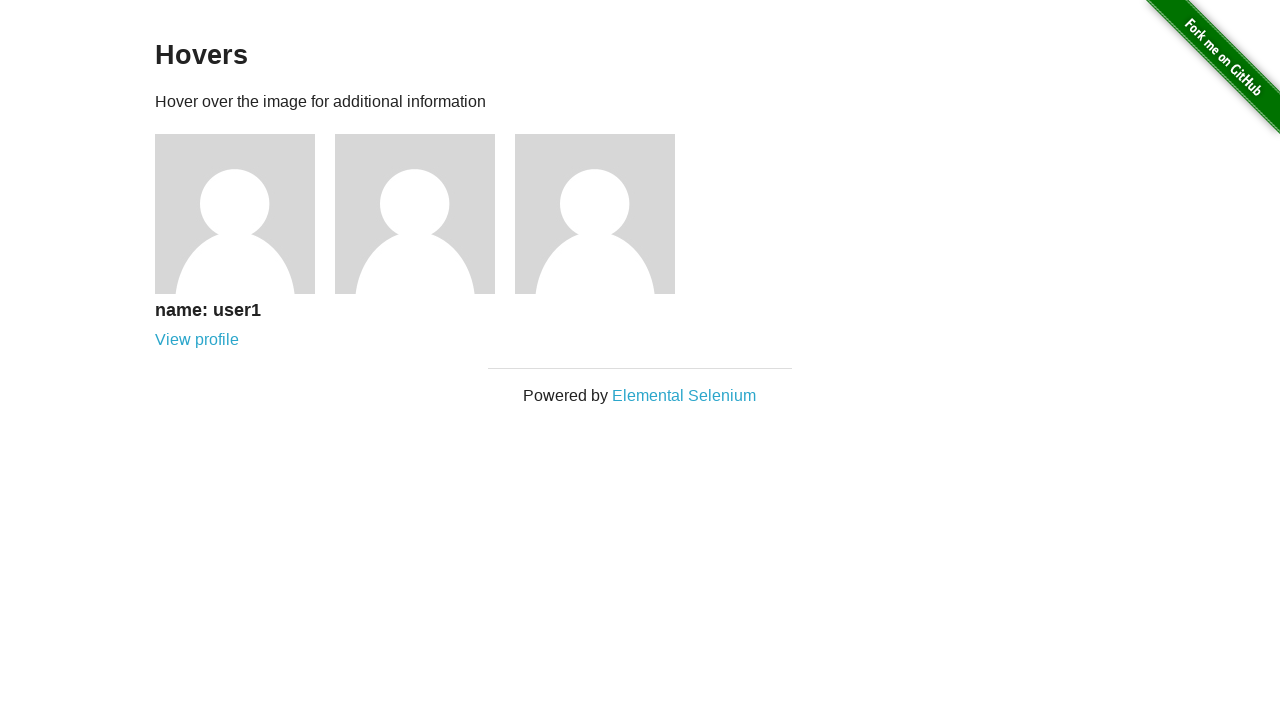

Verified that the caption is visible
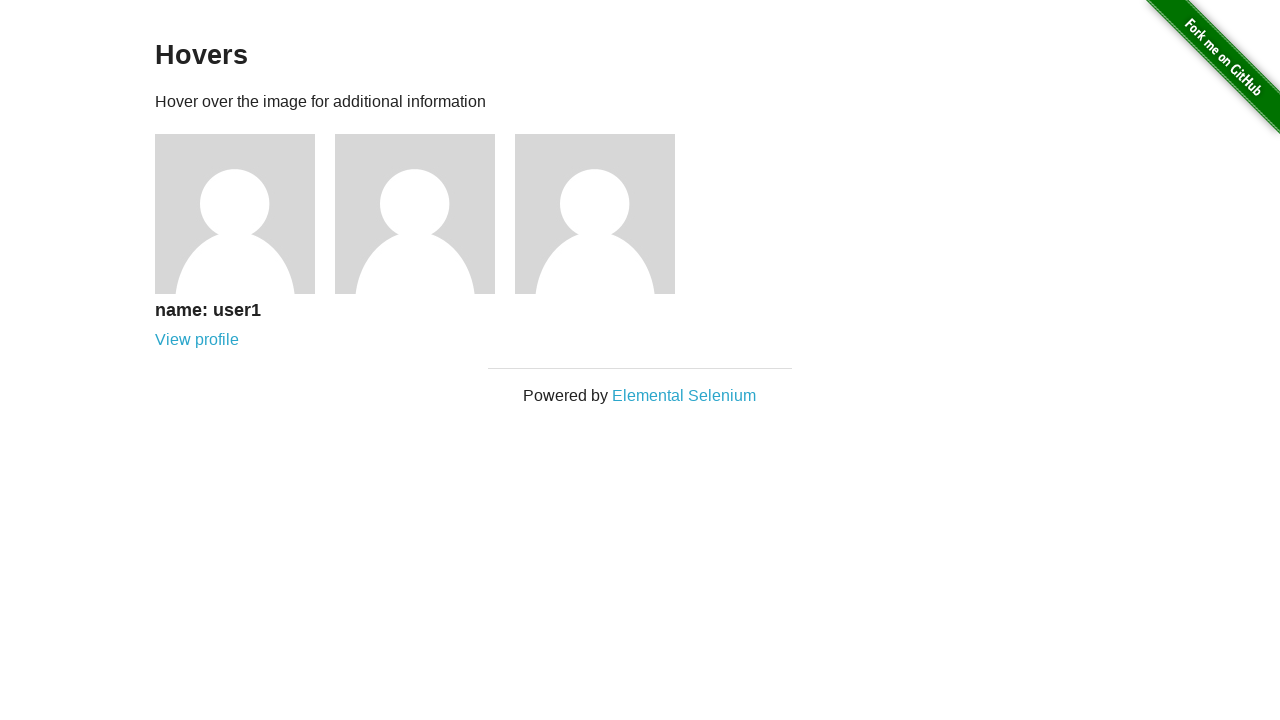

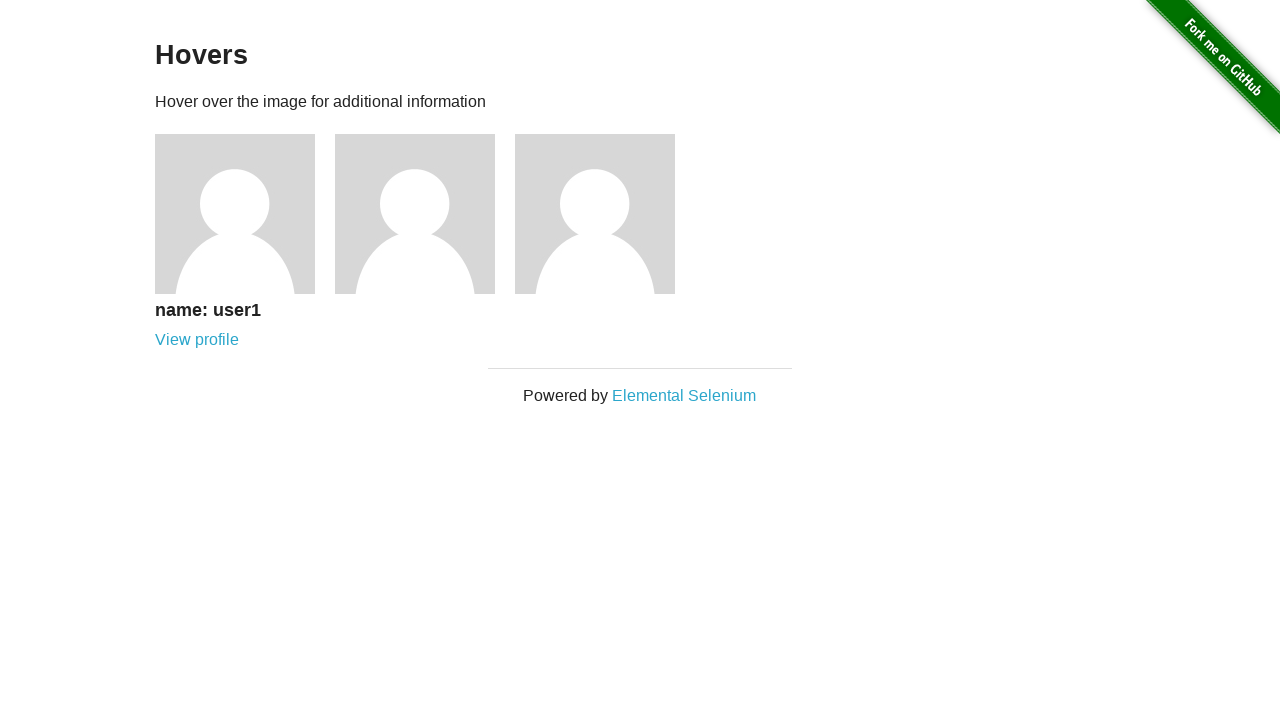